Tests form interaction on OpenCart registration page by filling the first name field and clicking the agree checkbox using Actions class

Starting URL: https://naveenautomationlabs.com/opencart/index.php?route=account/register

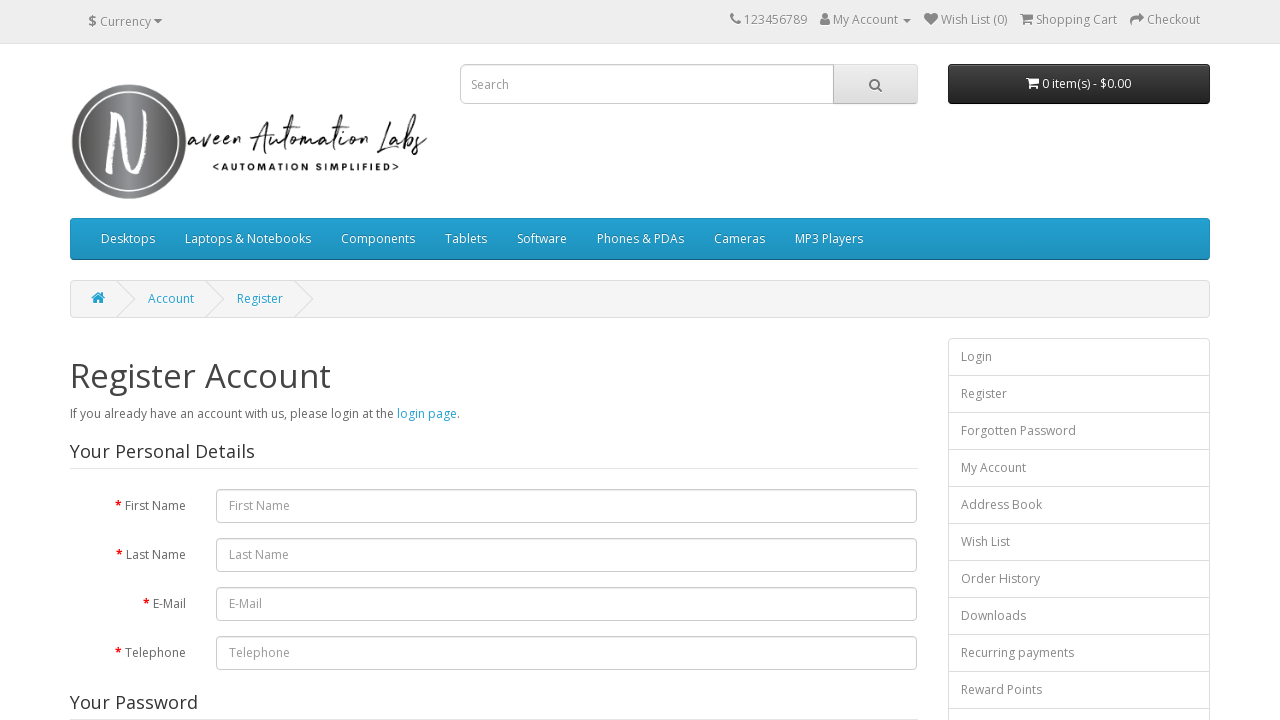

Filled first name field with 'testing' on #input-firstname
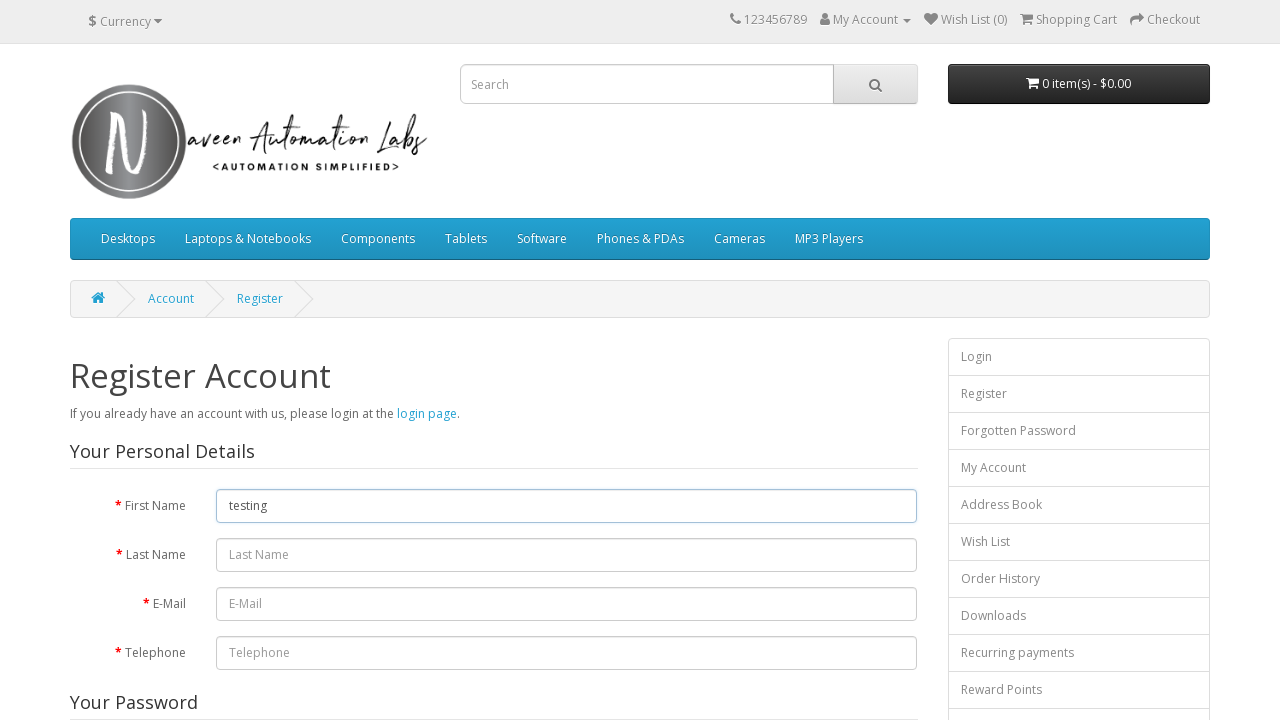

Clicked the agree checkbox at (825, 424) on input[name='agree']
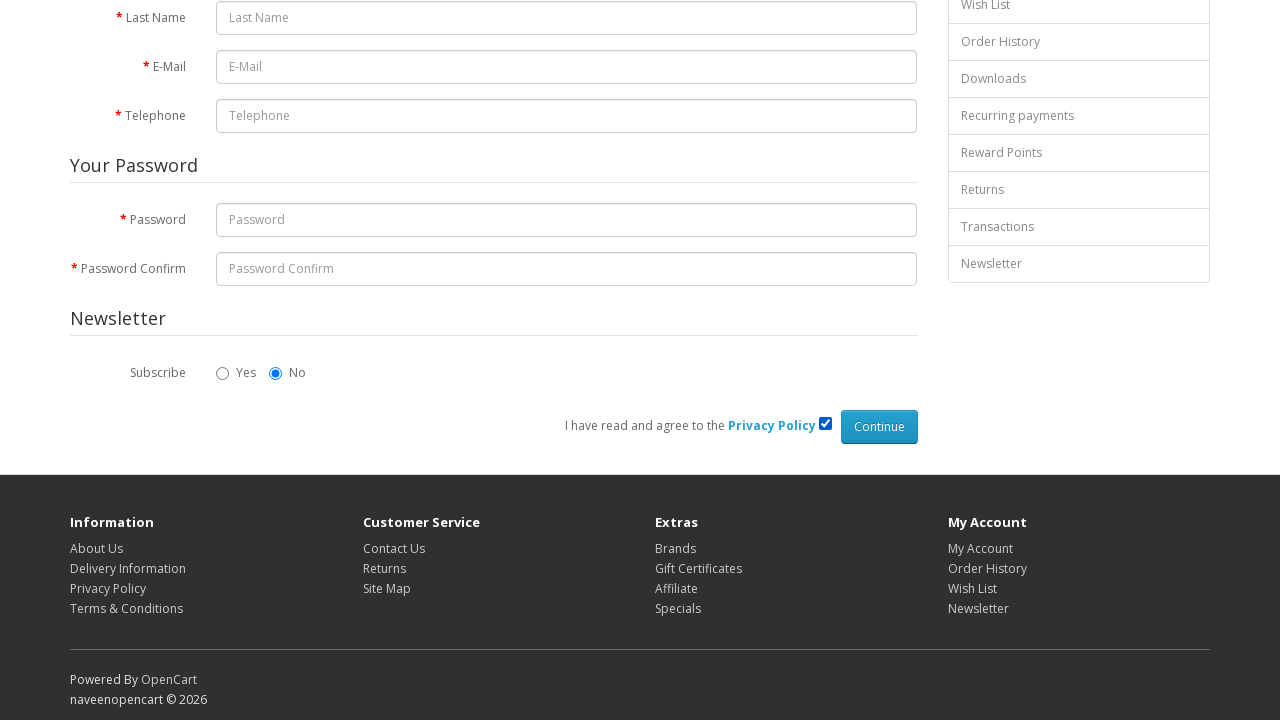

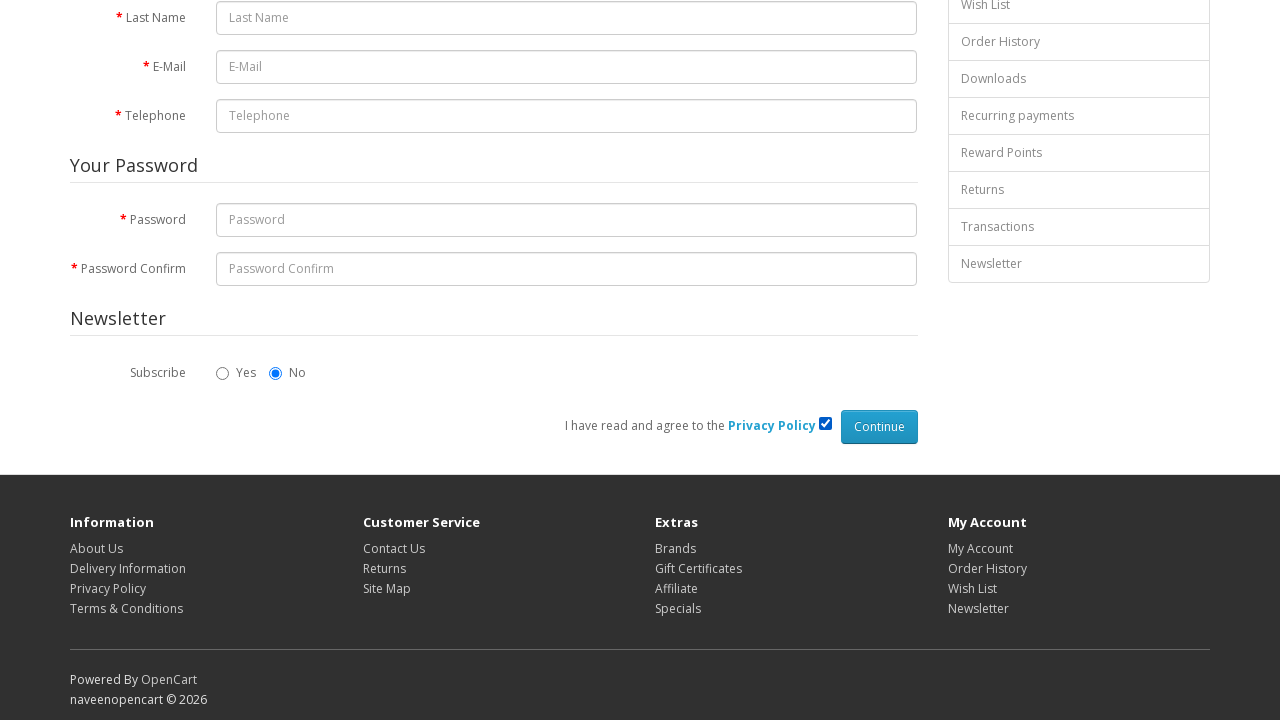